Tests window switching functionality by clicking links that open new windows, verifying content in each window, and navigating between multiple browser windows/tabs.

Starting URL: https://the-internet.herokuapp.com/windows

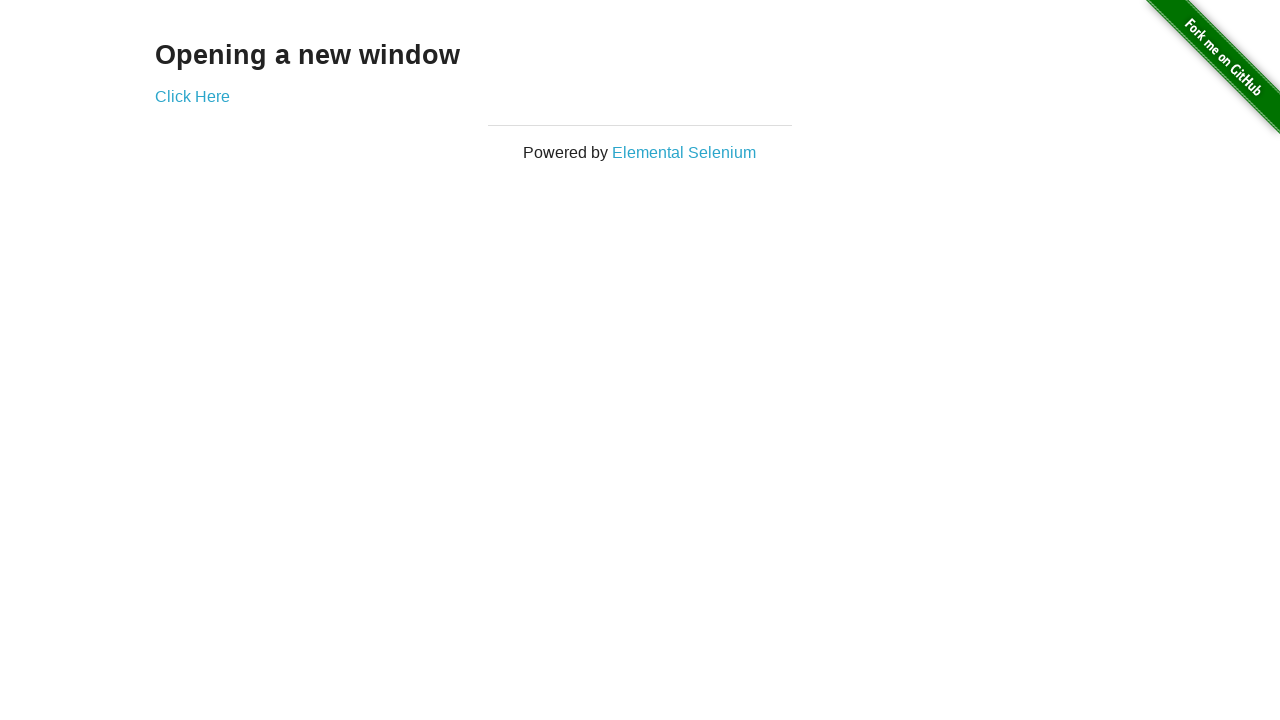

Clicked 'Elemental Selenium' link and new window opened at (684, 152) on xpath=//*[text()='Elemental Selenium']
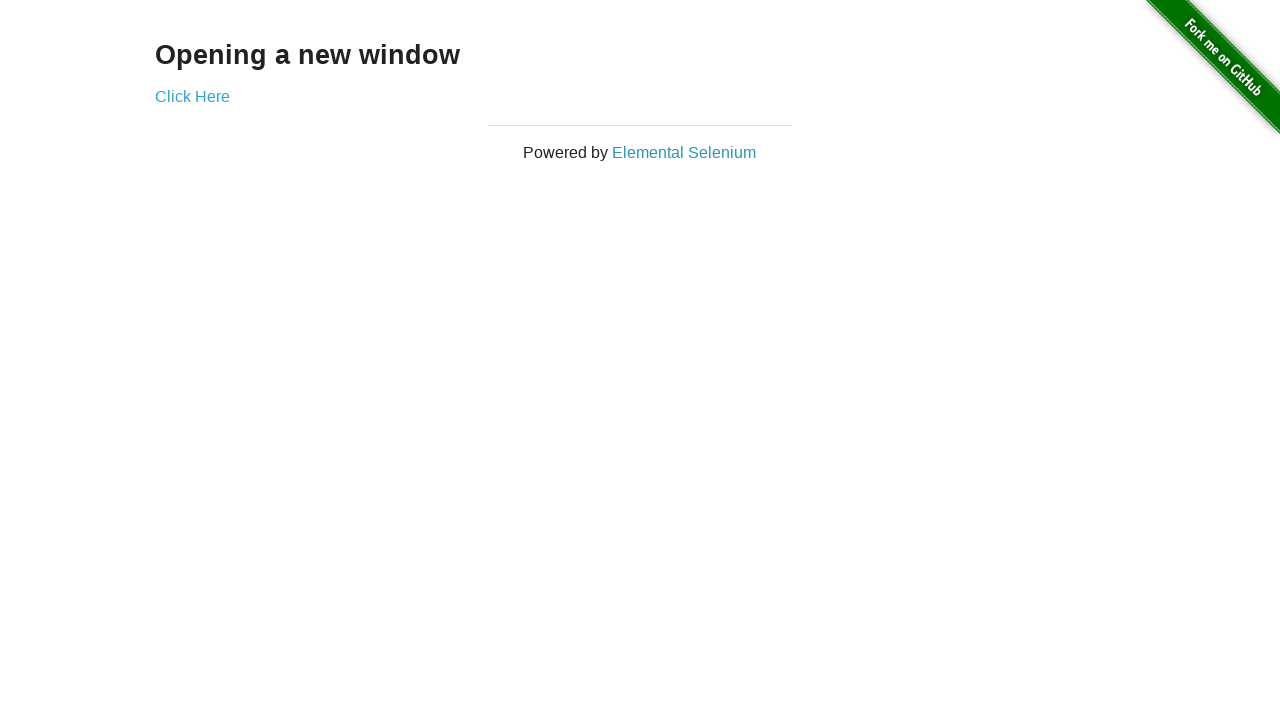

Elemental Selenium page loaded
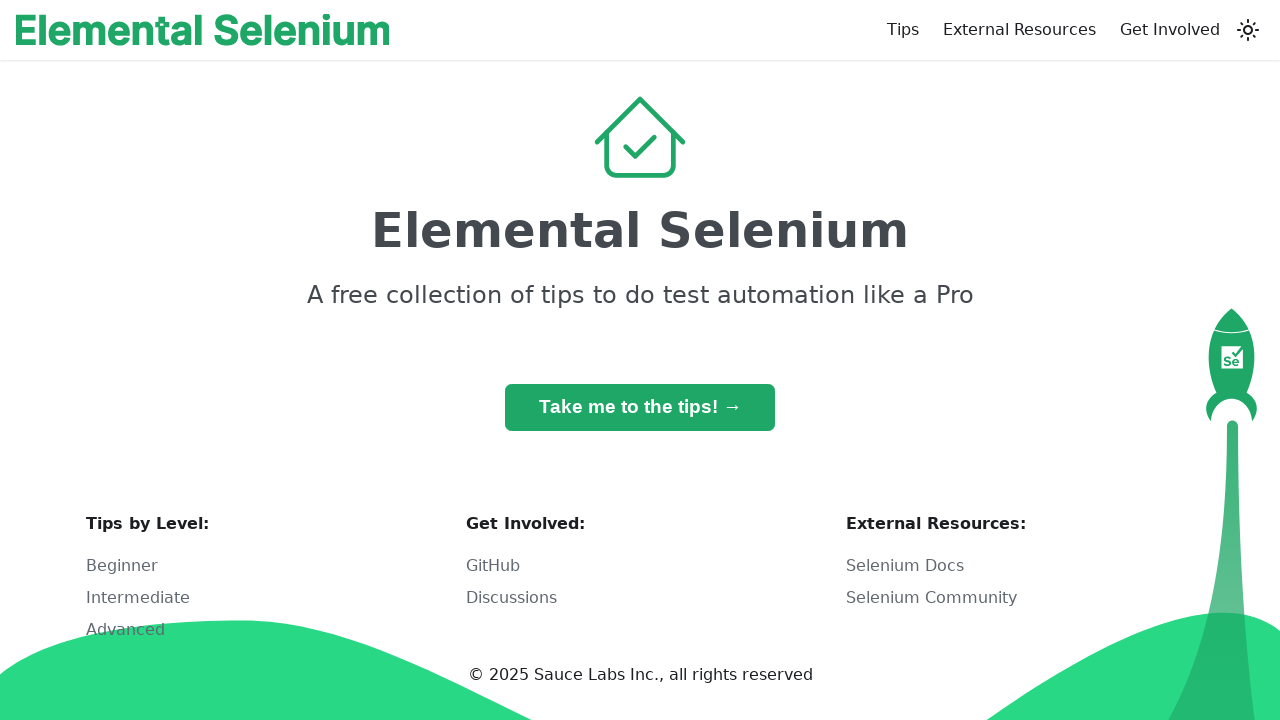

Retrieved heading text from Elemental Selenium page
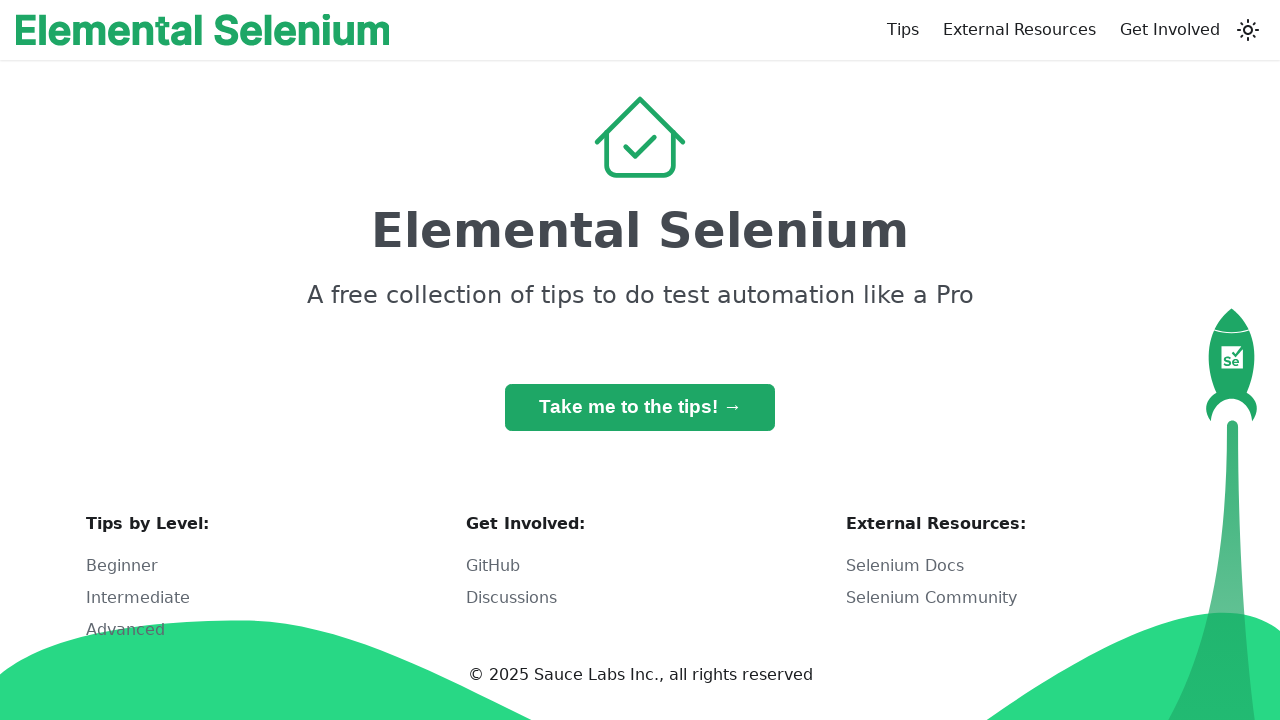

Verified heading text is 'Elemental Selenium'
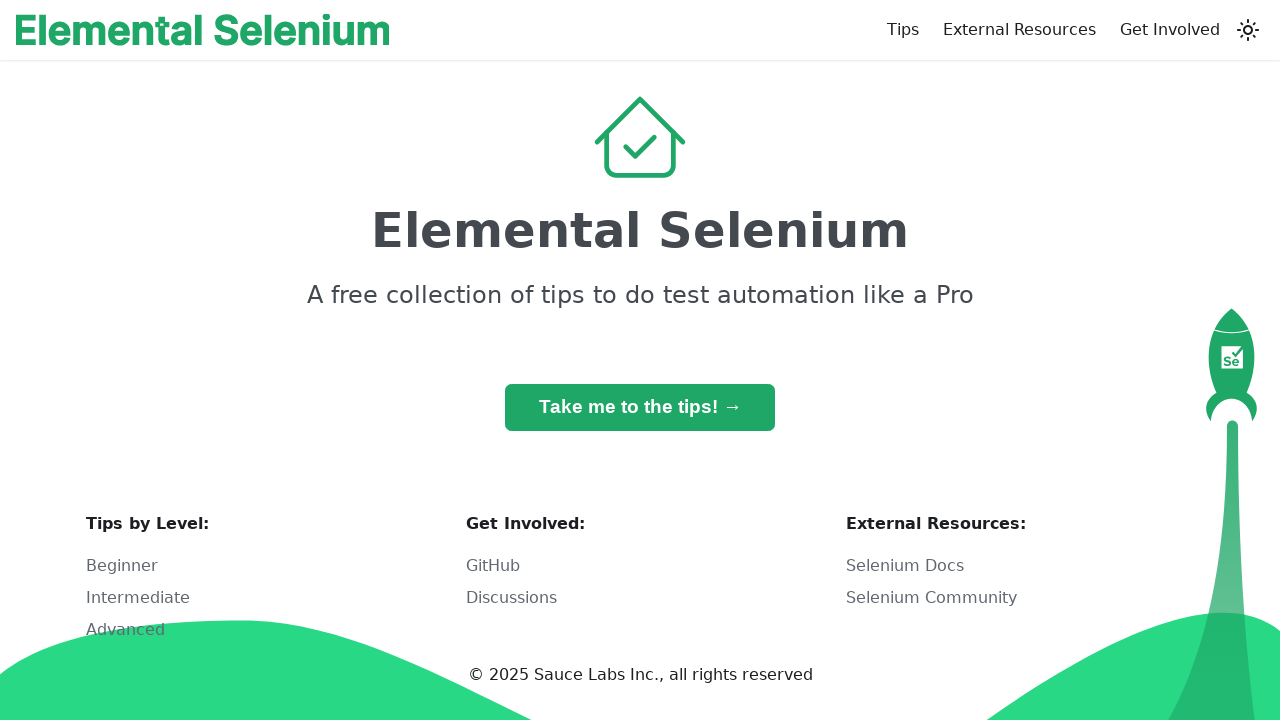

Located h3 element on original window
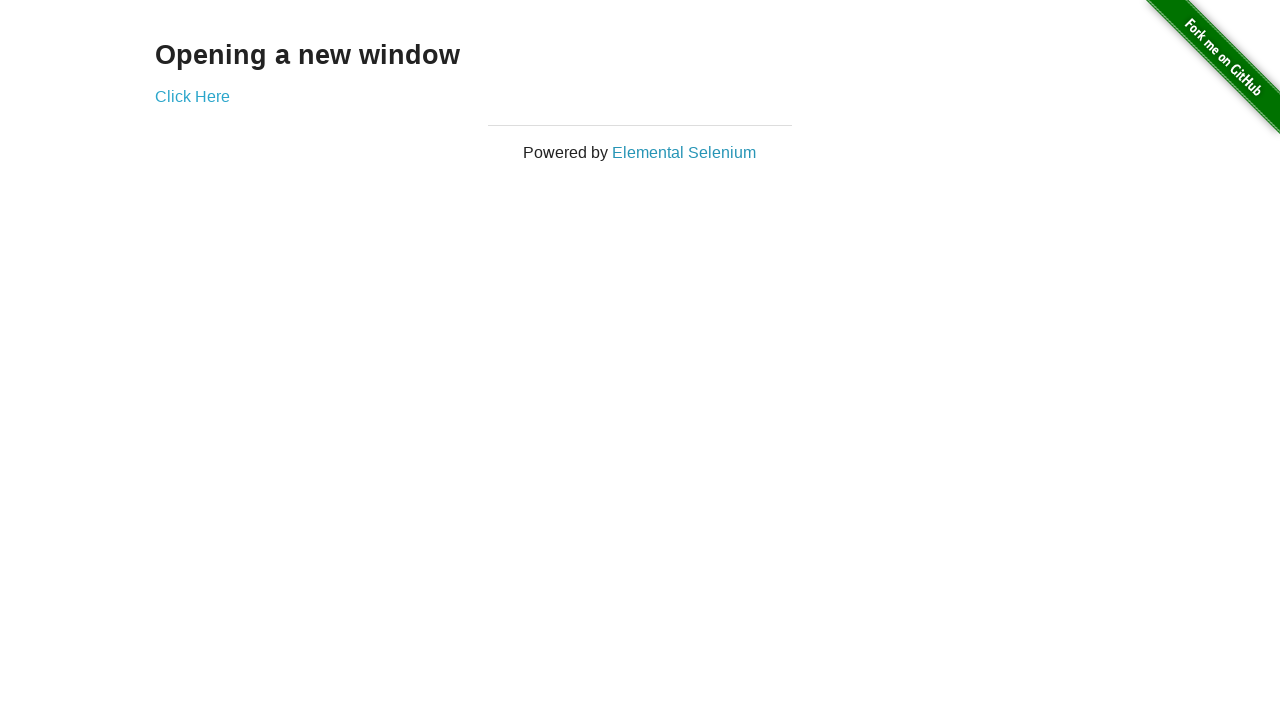

Verified h3 element 'Opening a new window' is visible
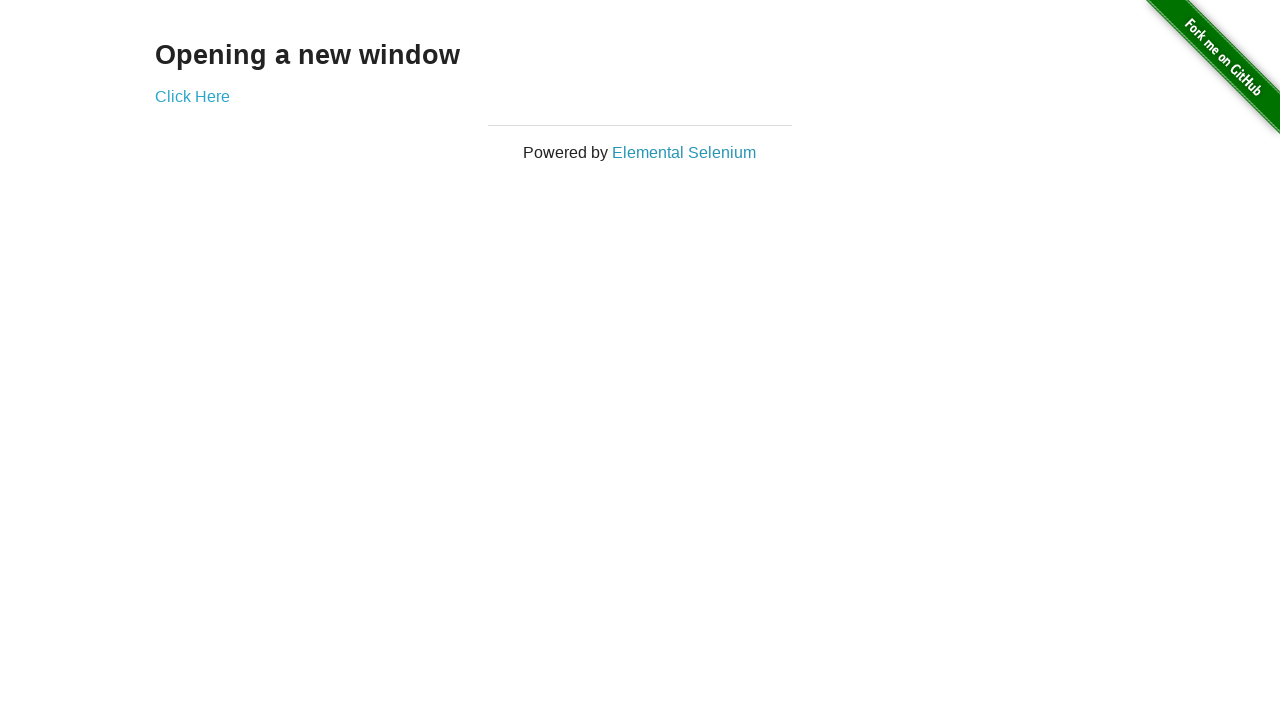

Clicked 'Click Here' link and another new window opened at (192, 96) on xpath=//*[.='Click Here']
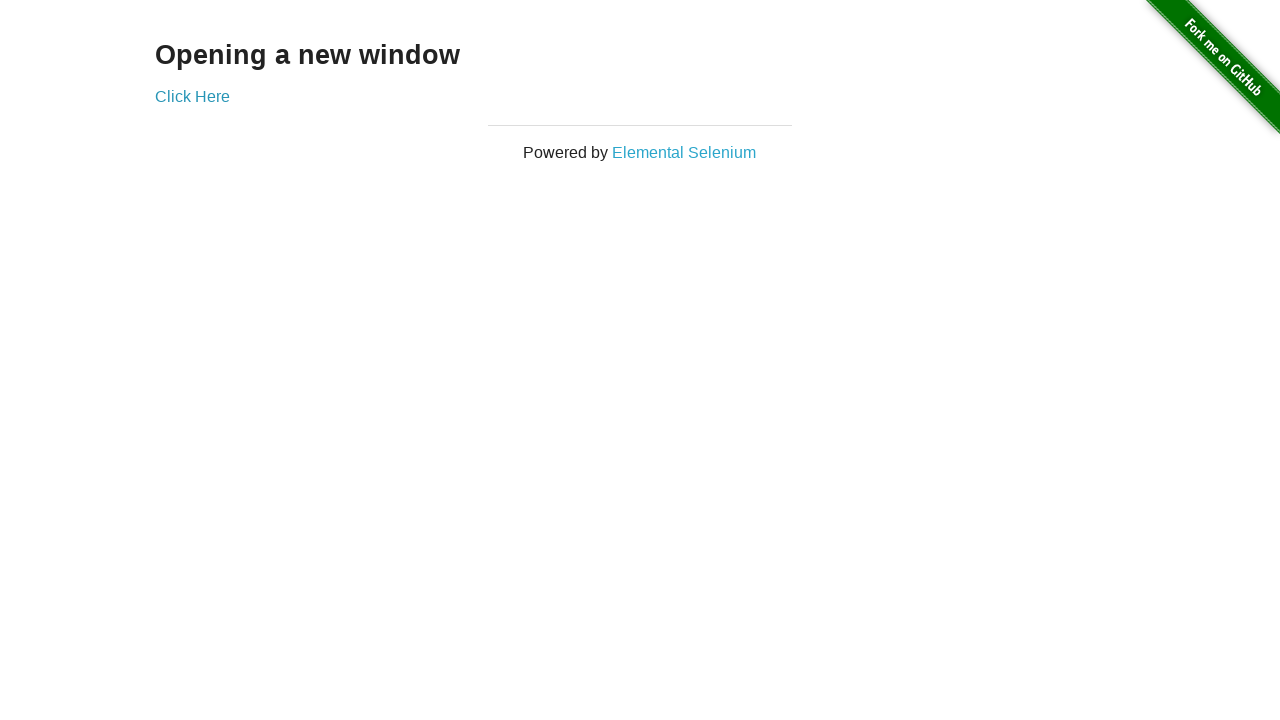

New window page loaded
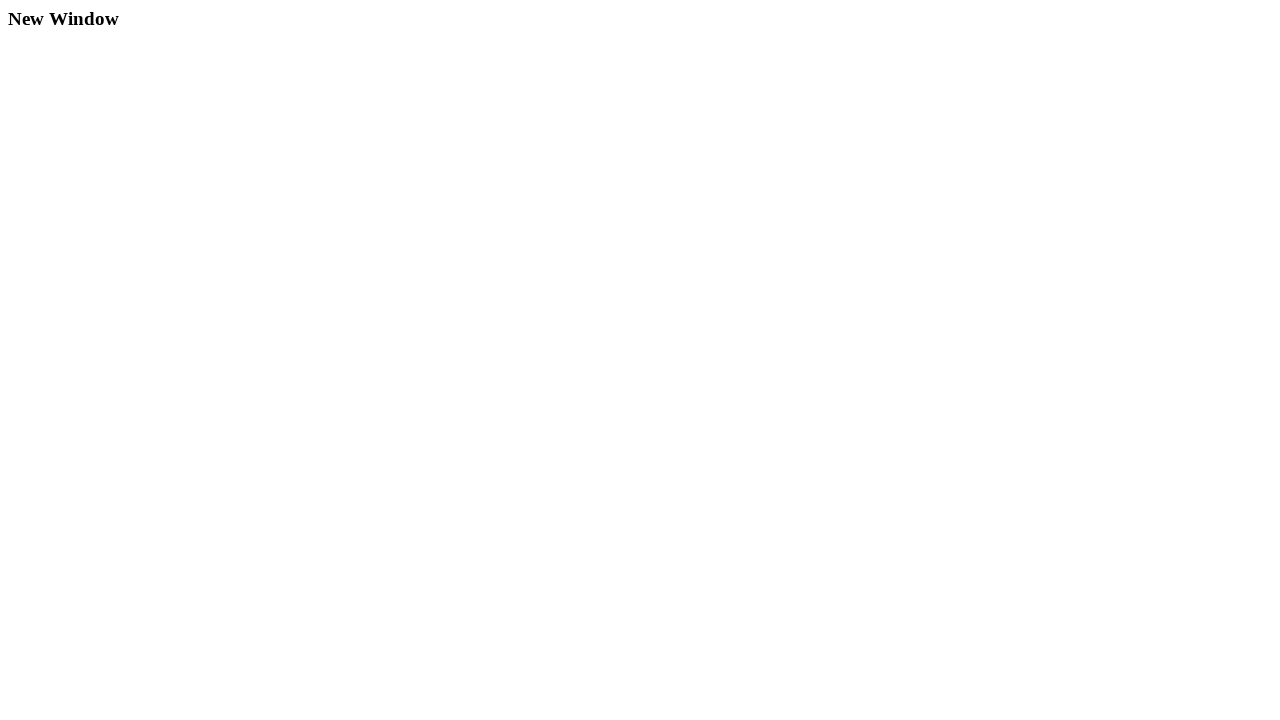

Retrieved heading text from new window page
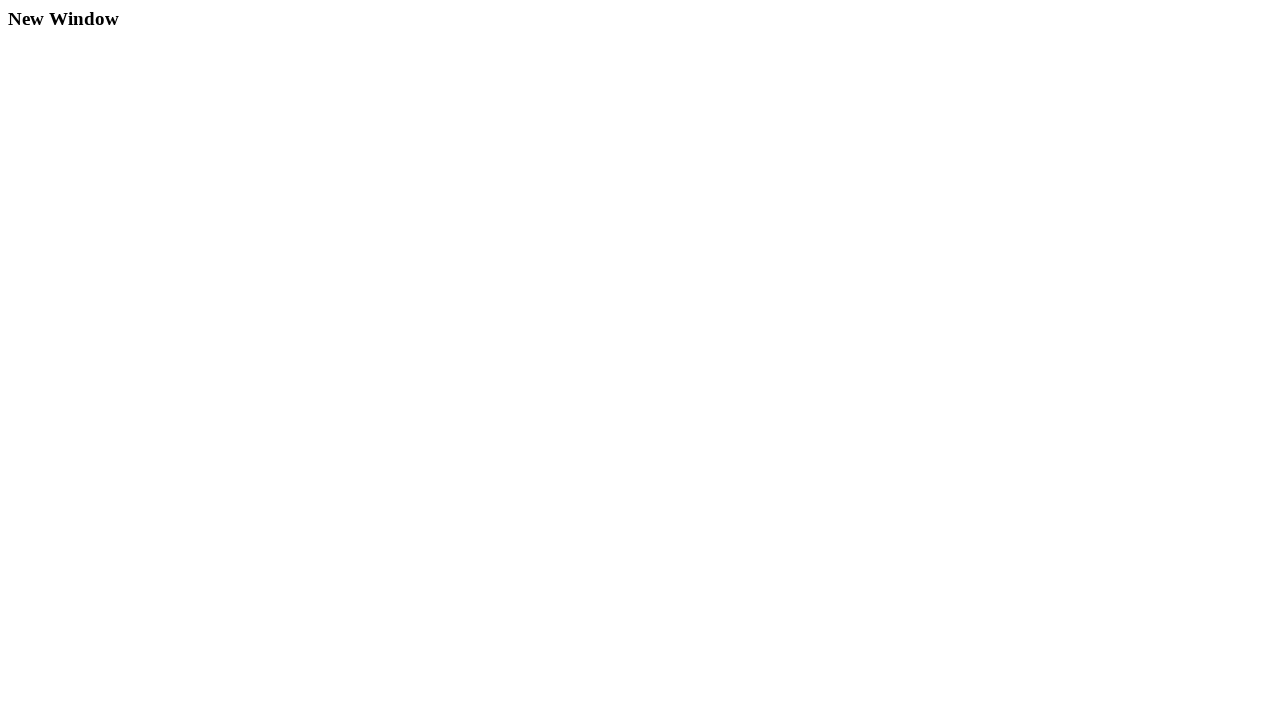

Verified new window heading is 'New Window'
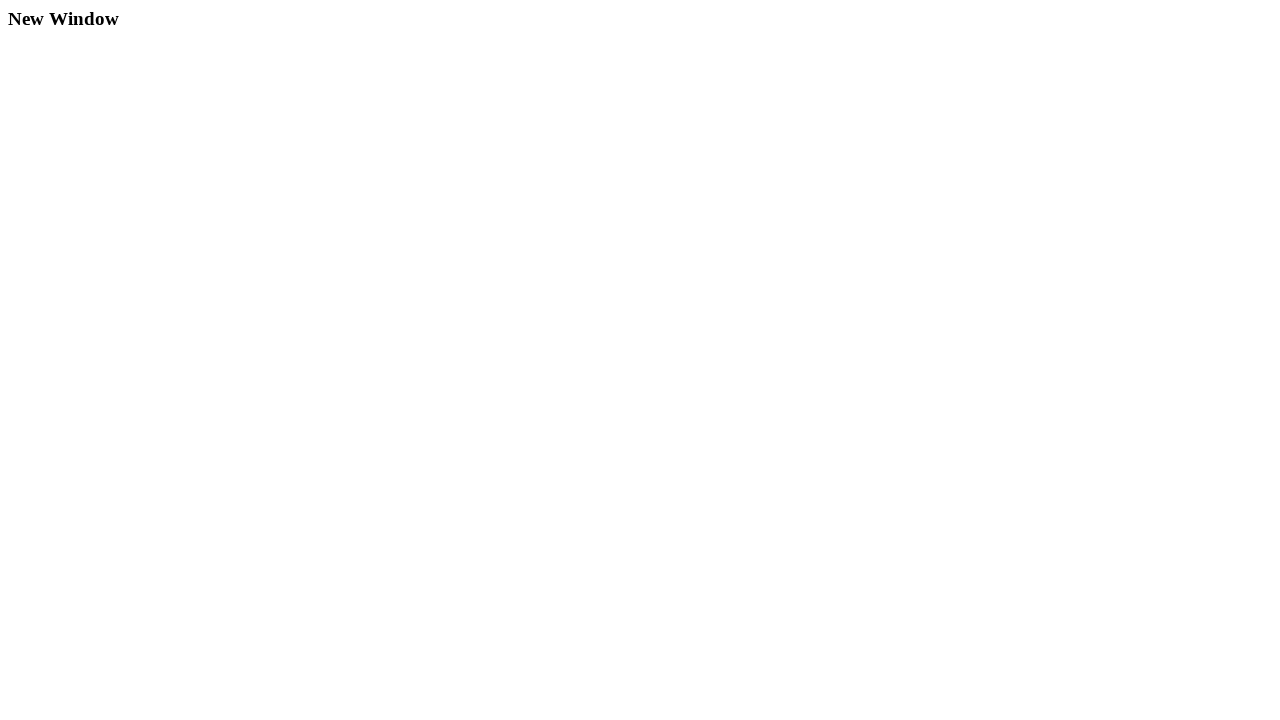

Located Tips link on Elemental Selenium page
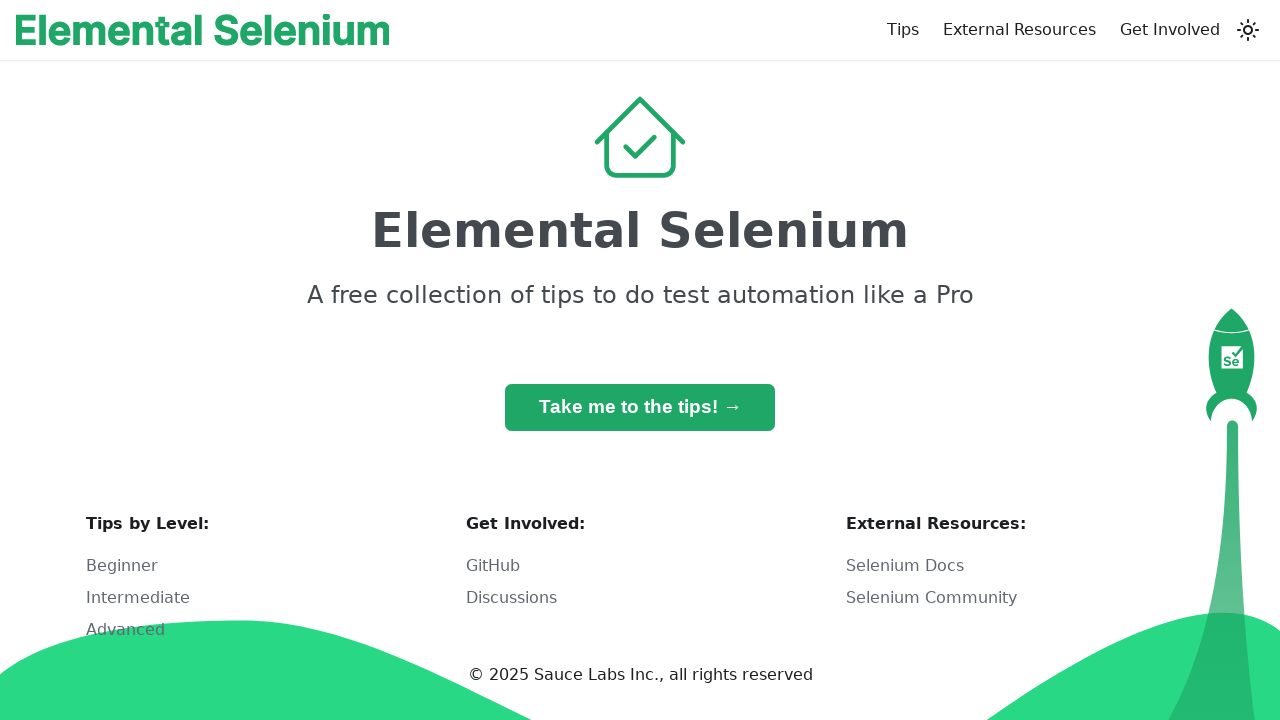

Verified Tips link is enabled
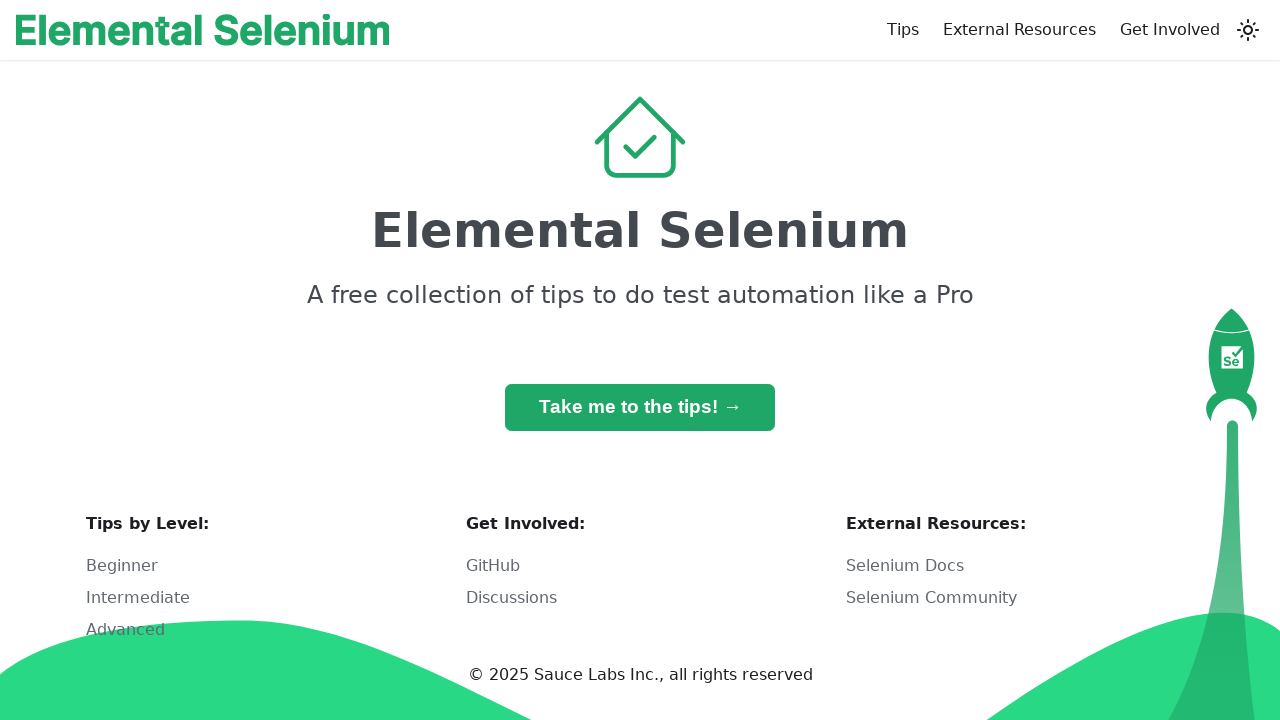

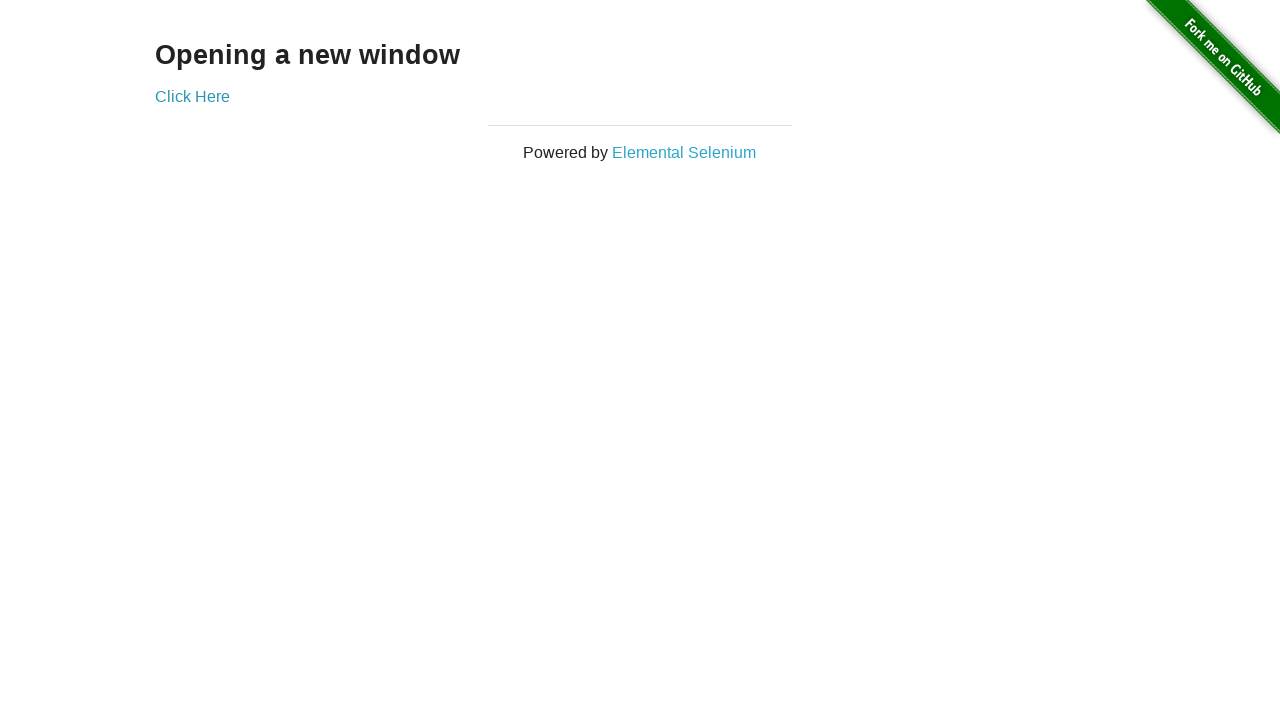